Tests the dark/light theme toggle functionality by clicking the toggle button twice

Starting URL: https://playwright.dev/

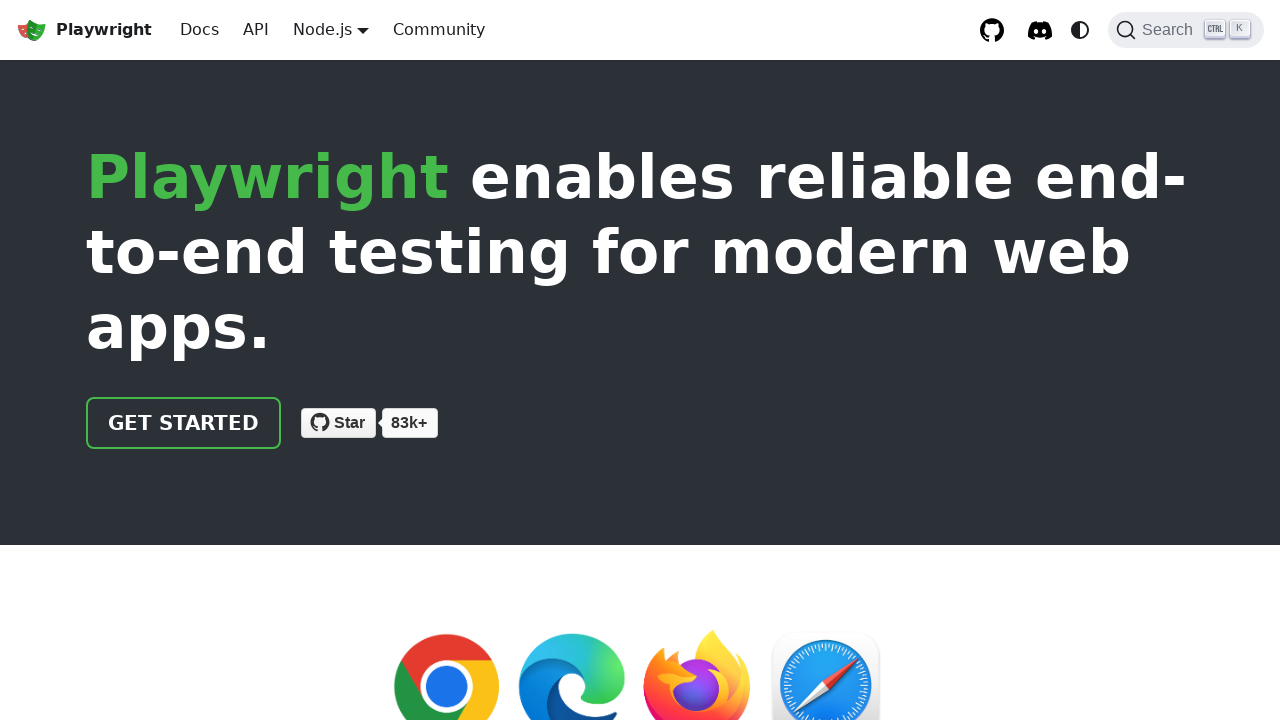

Page loaded completely
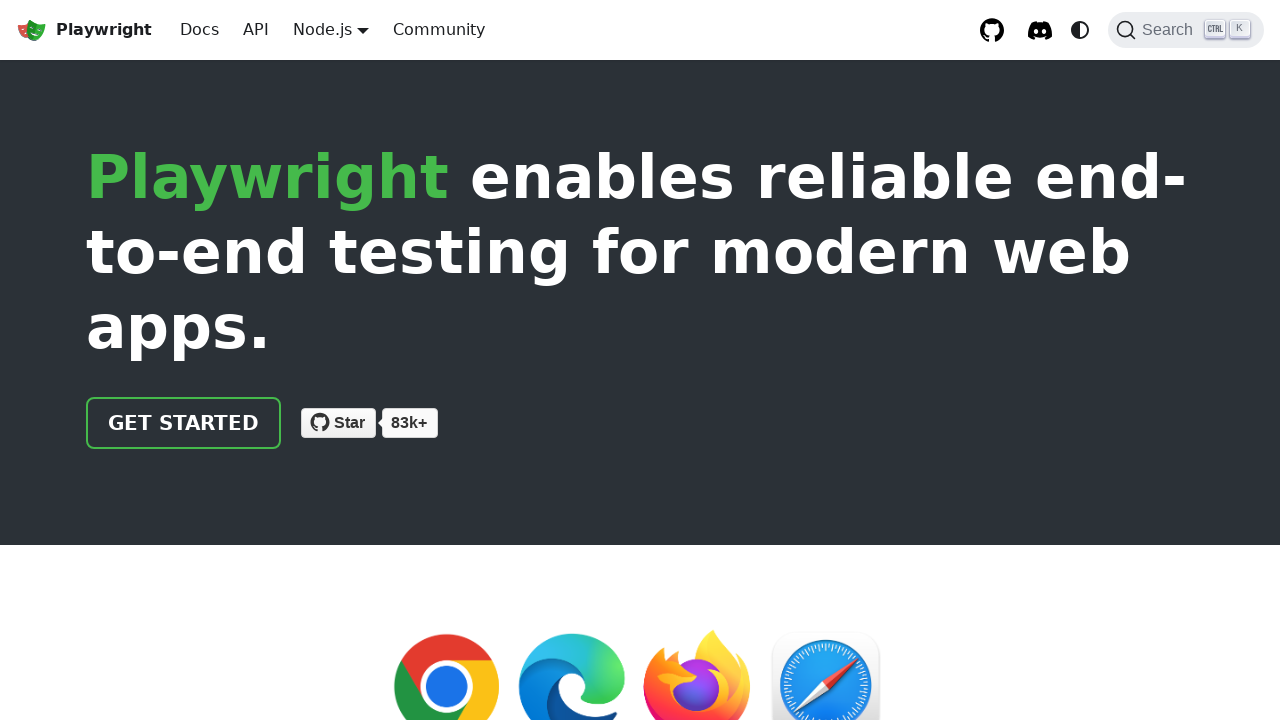

Clicked theme toggle button to switch to dark theme at (1080, 30) on internal:role=button[name="Switch between dark and light"i]
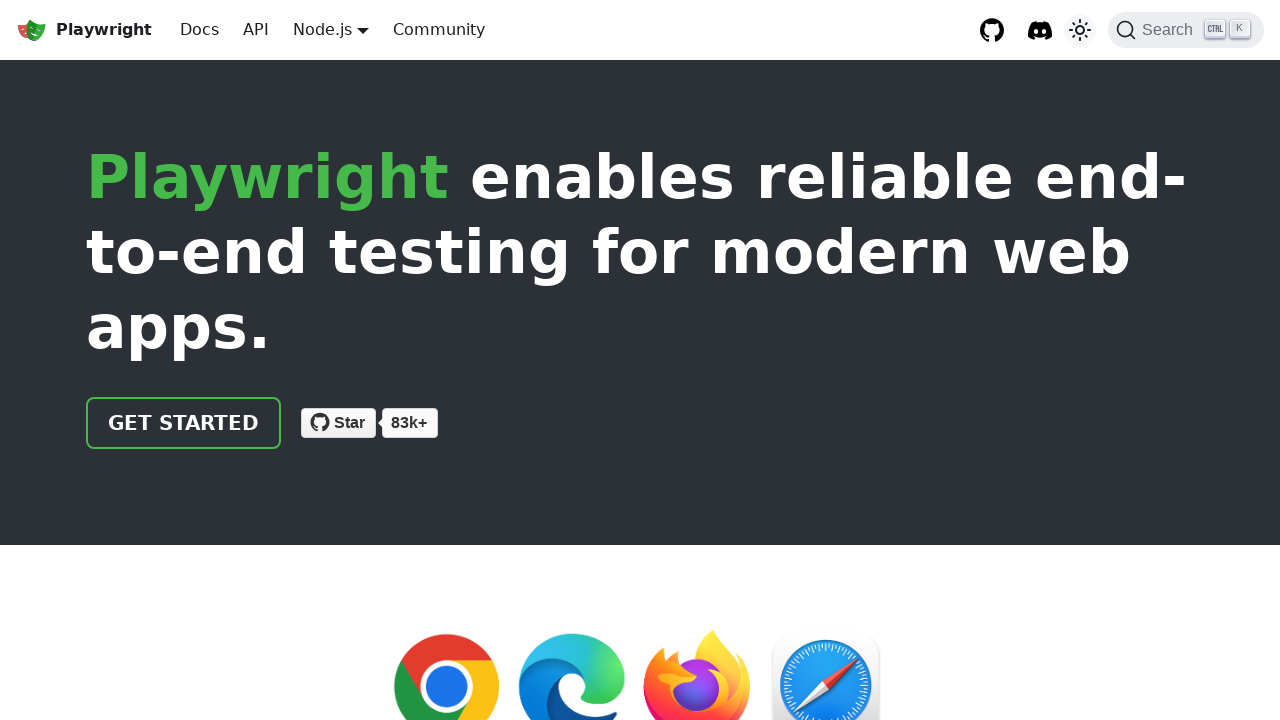

Clicked theme toggle button again to switch back to light theme at (1080, 30) on internal:role=button[name="Switch between dark and light"i]
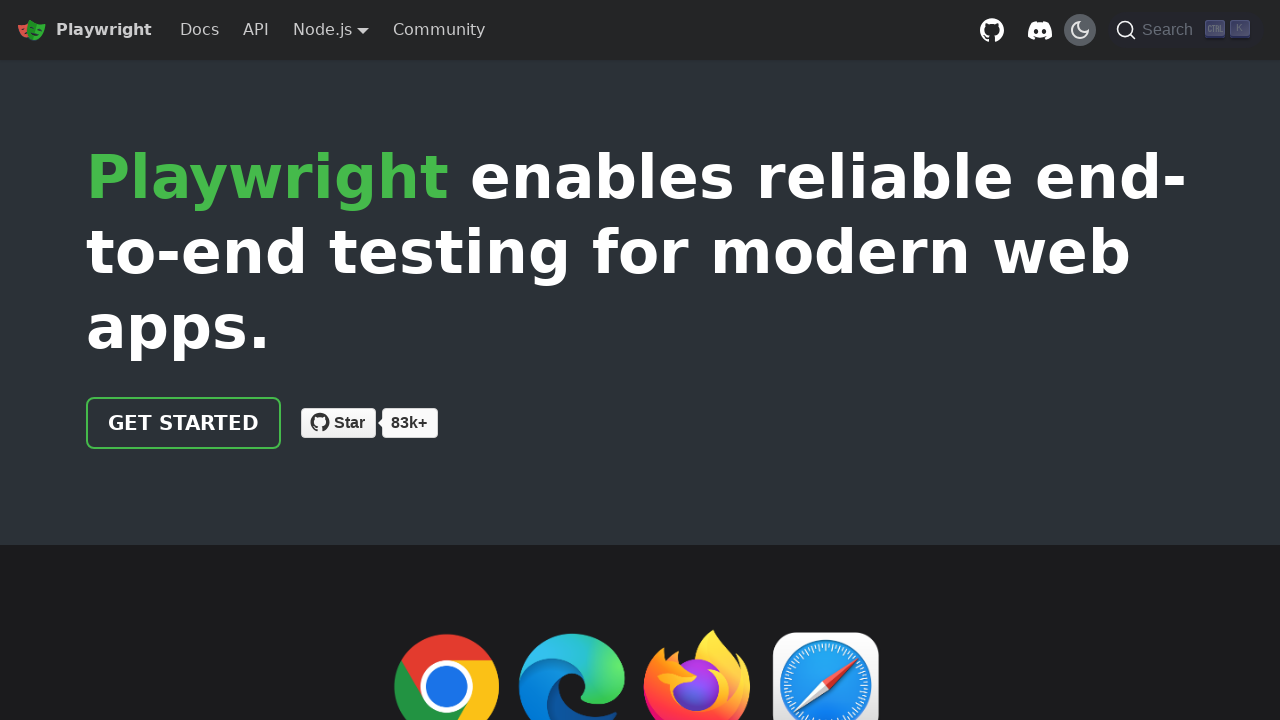

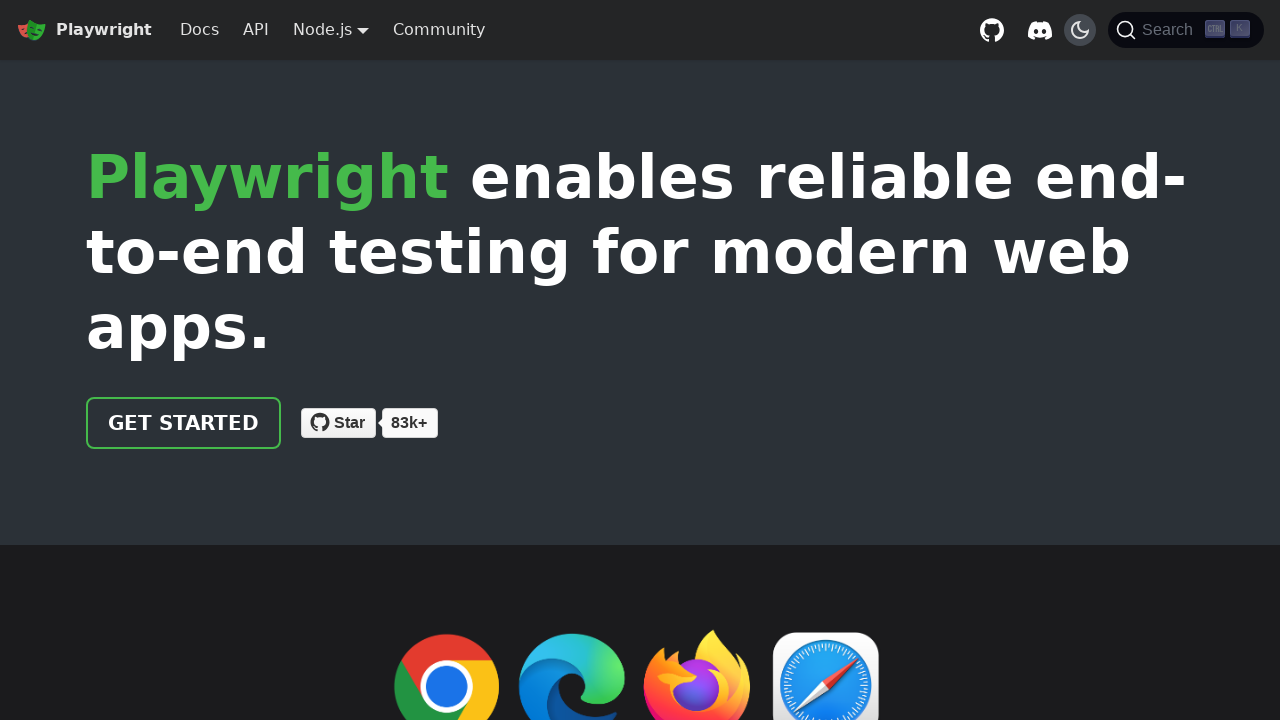